Tests text input functionality by entering text into an input field and verifying the value is correctly set

Starting URL: https://otus.home.kartushin.su/training.html

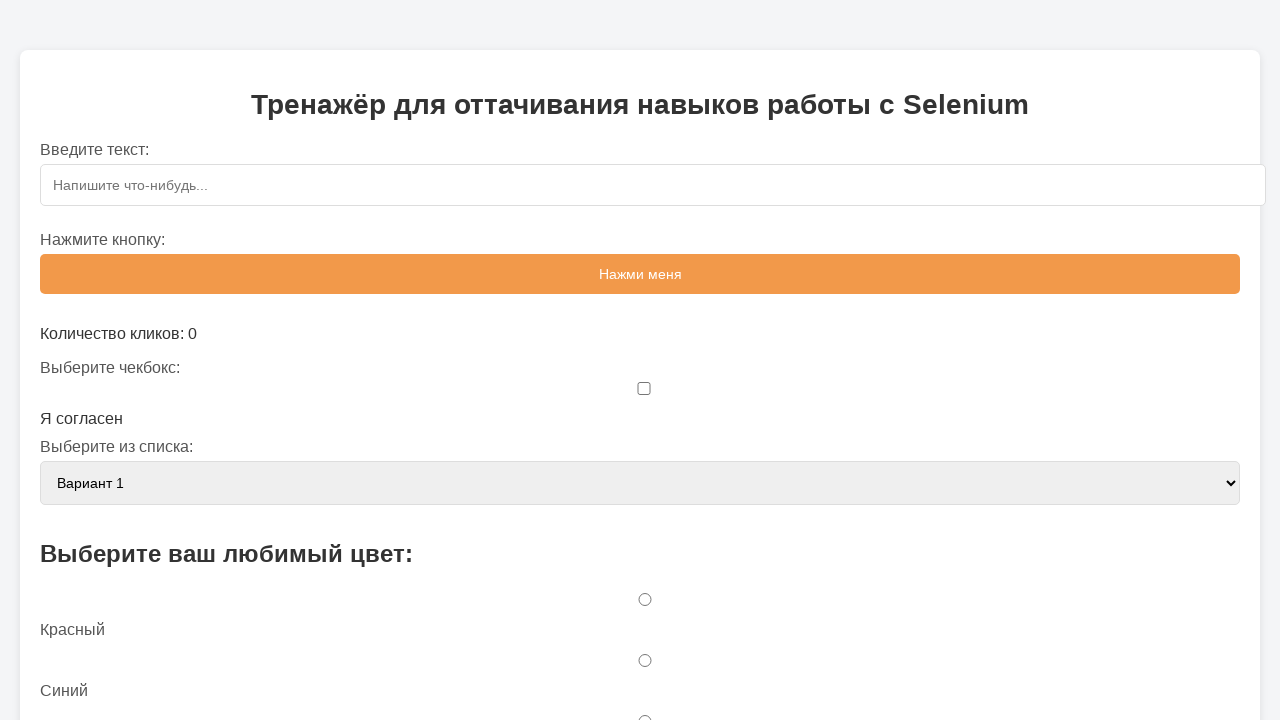

Filled text input field with 'OTUS' on #textInput
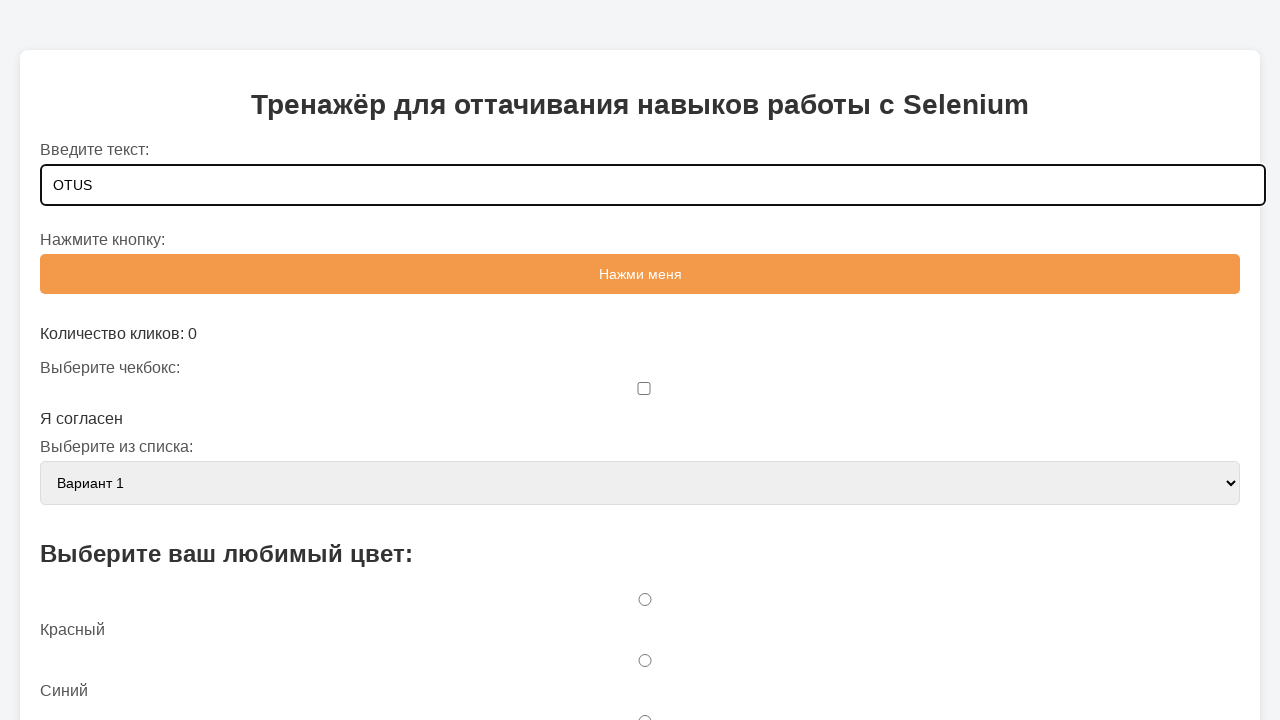

Verified text input value is correctly set to 'OTUS'
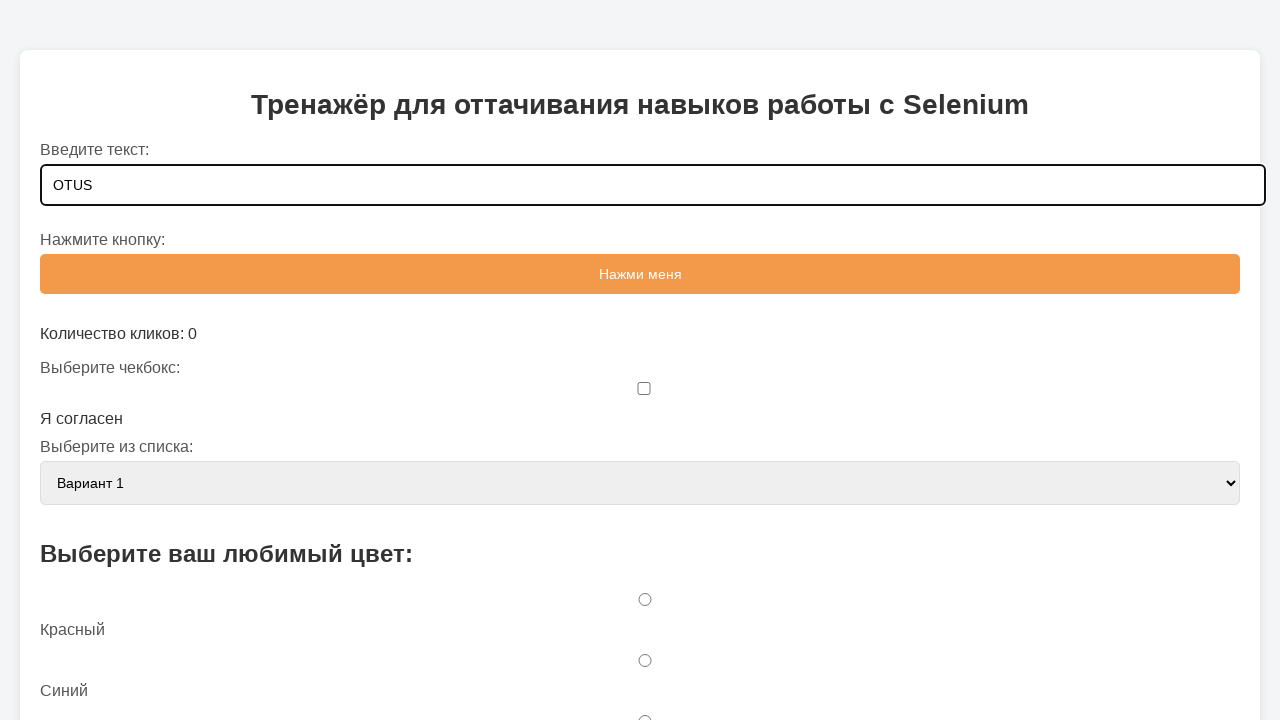

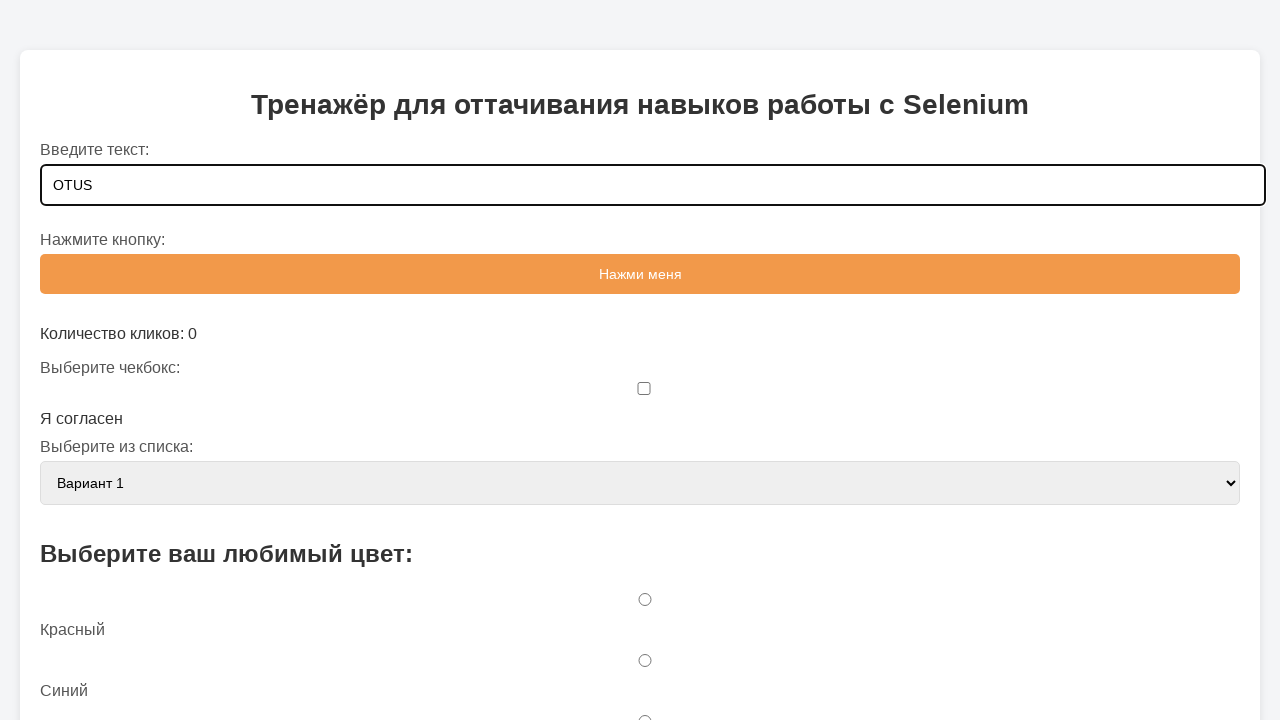